Tests a registration form using CSS selectors to fill multiple form fields and submit

Starting URL: http://suninjuly.github.io/registration2.html

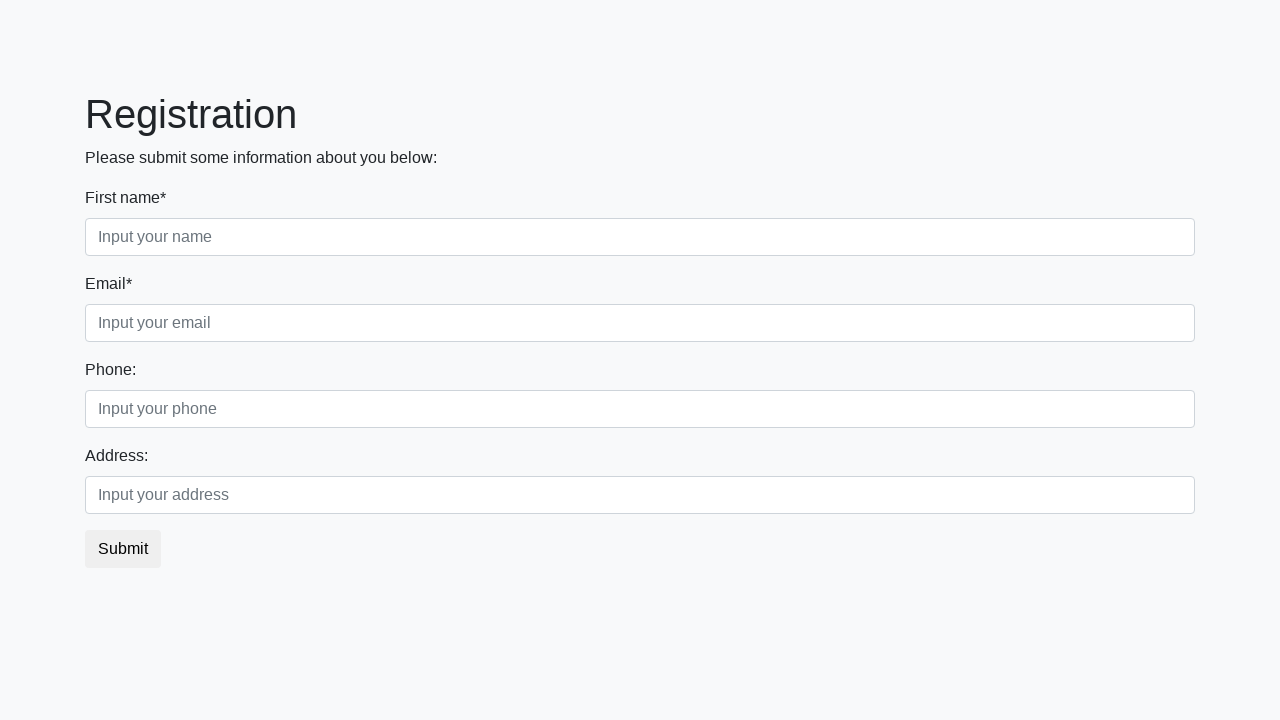

Filled first name field with 'Ivan' on body > div > form > div.first_block > div.form-group.first_class > input
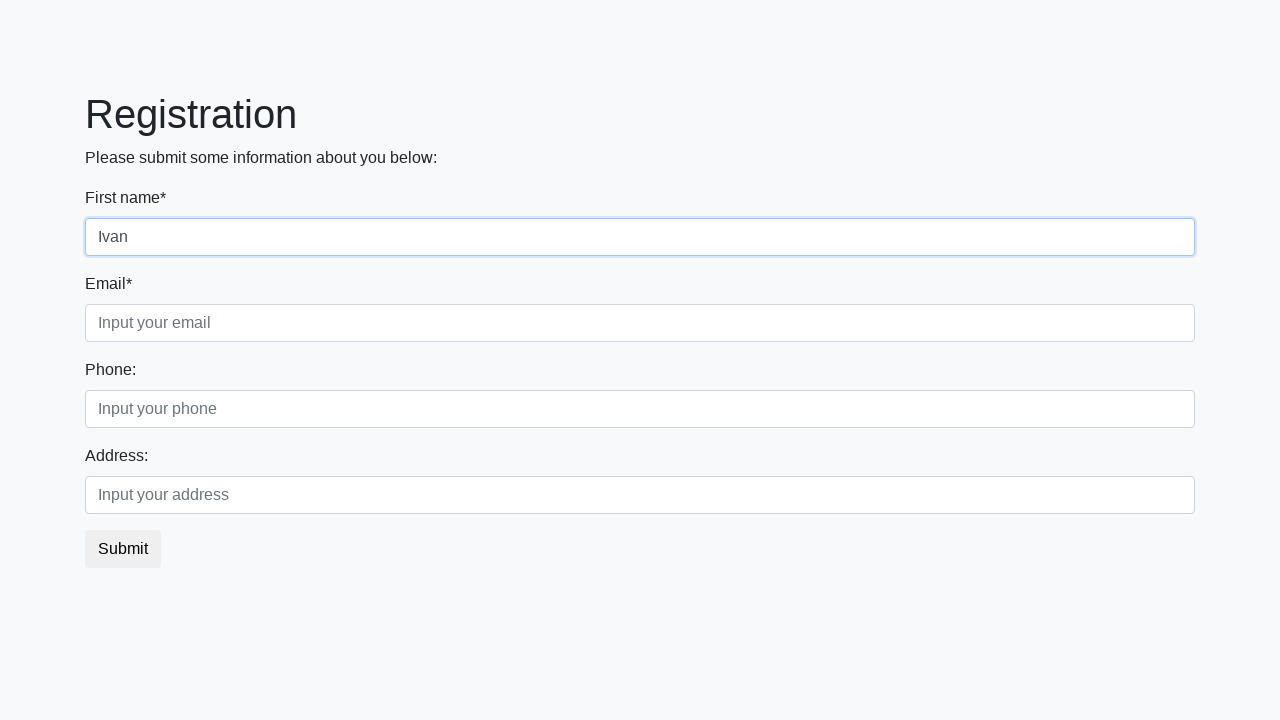

Filled last name field with 'Petrov' on body > div > form > div.first_block > div.form-group.third_class > input
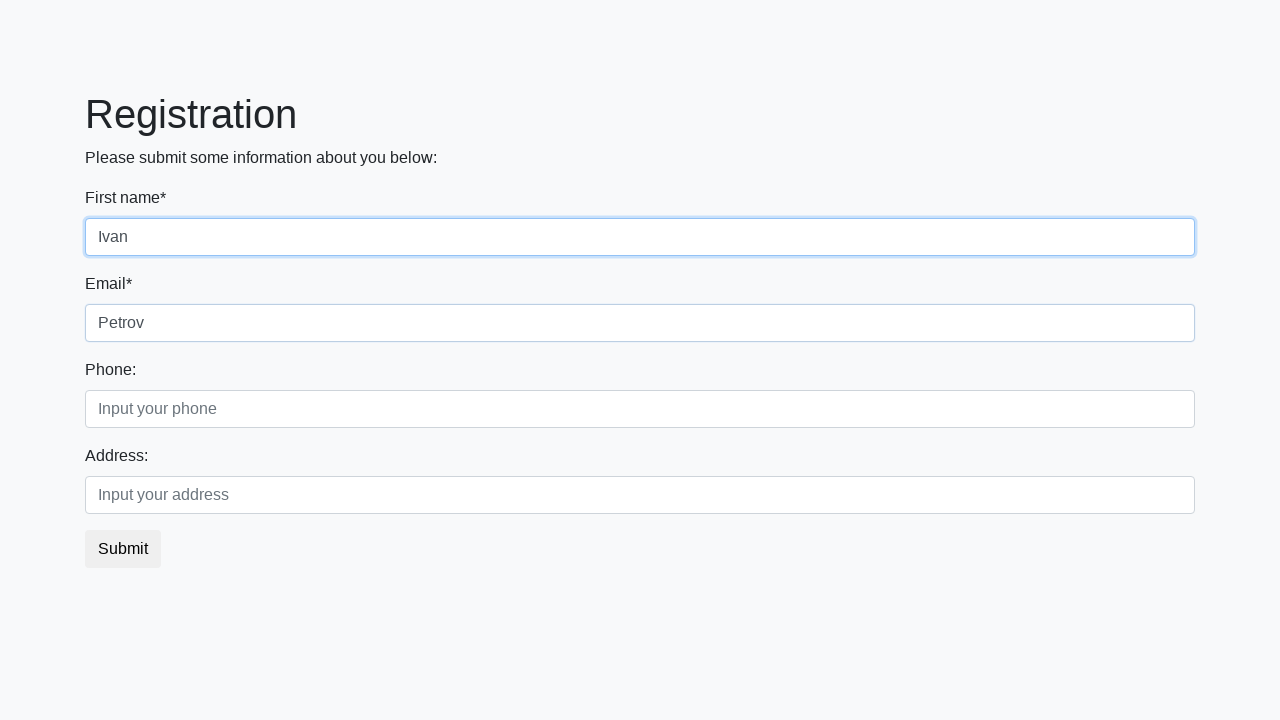

Filled email field with 'test@example.com' on body > div > form > div.second_block > div.form-group.first_class > input
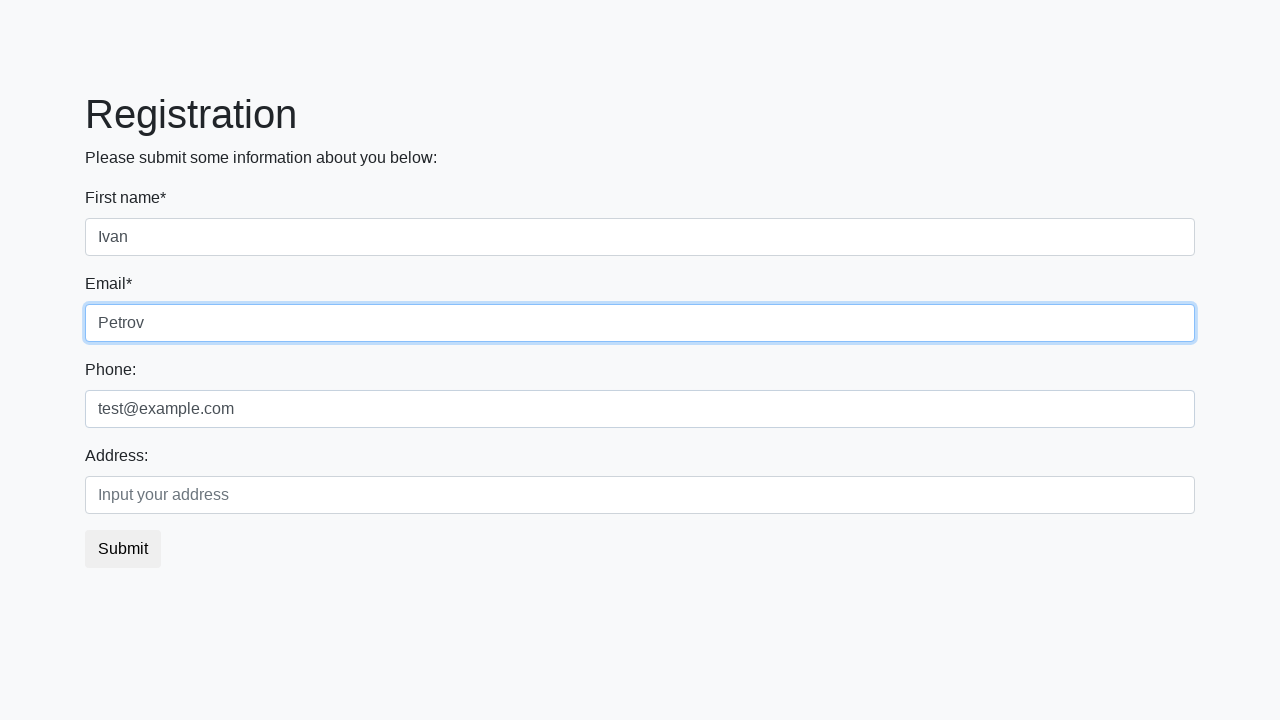

Filled phone field with '+1234567890' on body > div > form > div.second_block > div.form-group.second_class > input
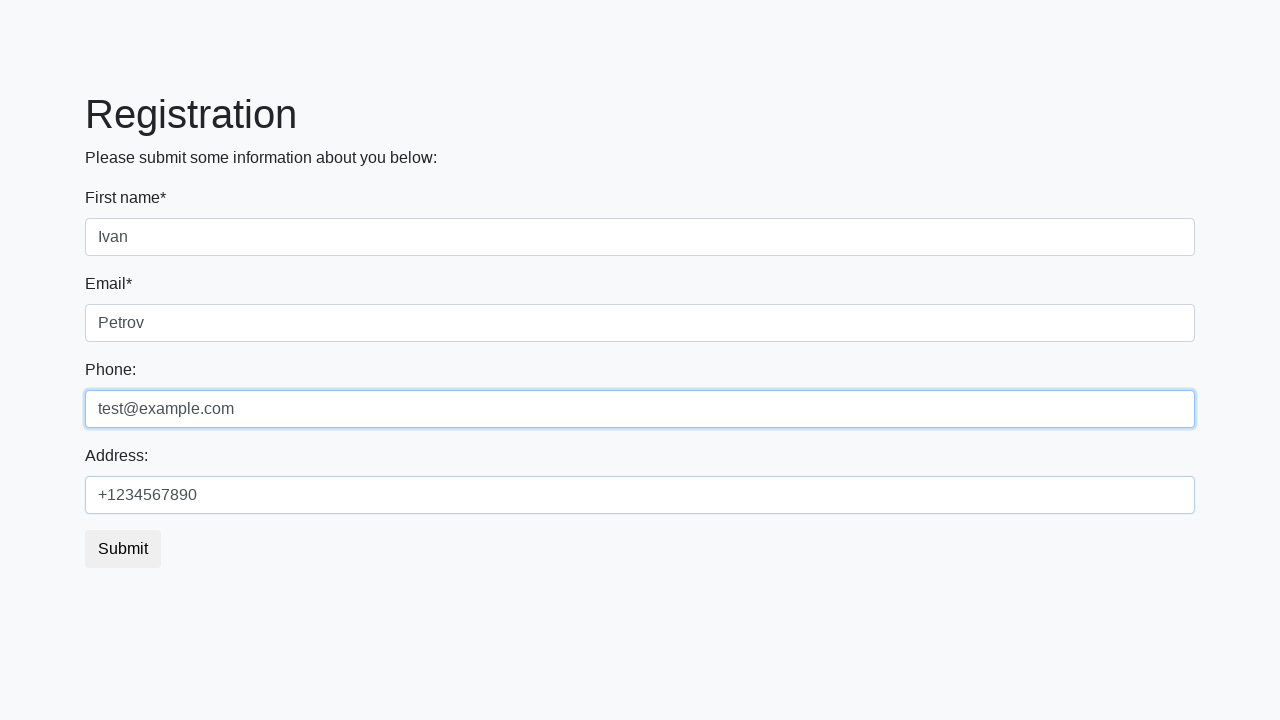

Clicked submit button to complete registration at (123, 549) on button[type='submit']
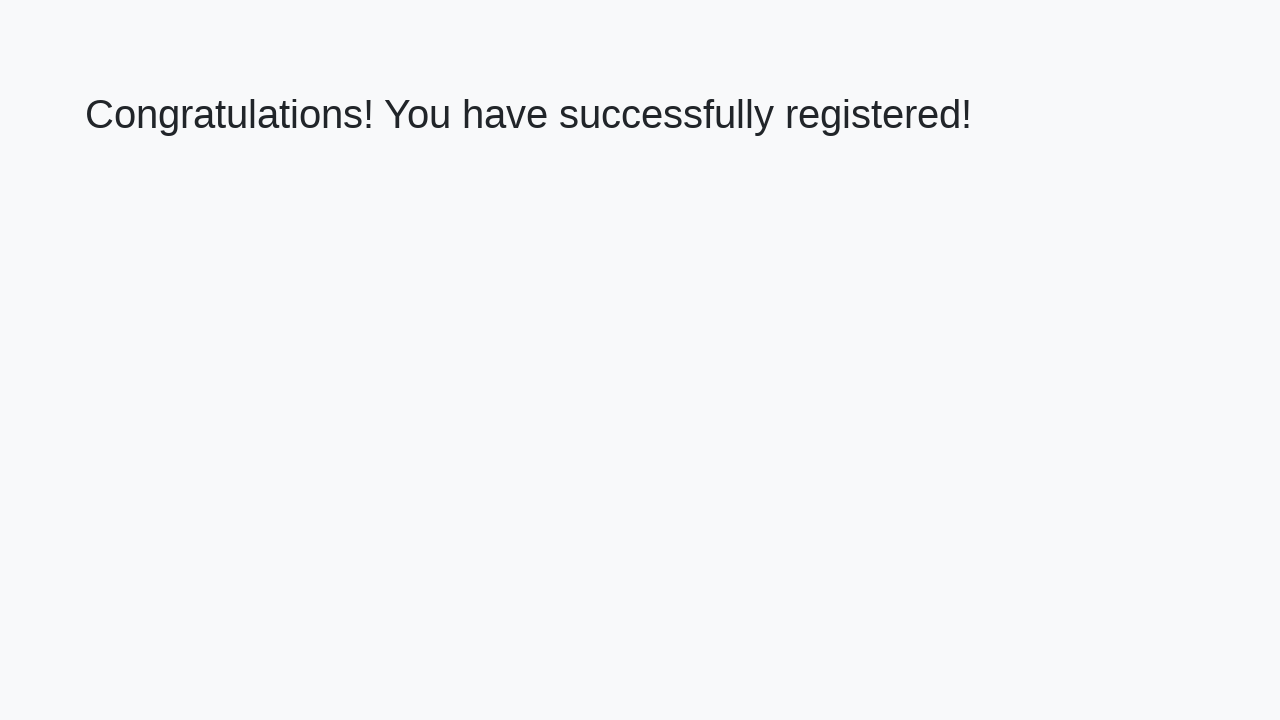

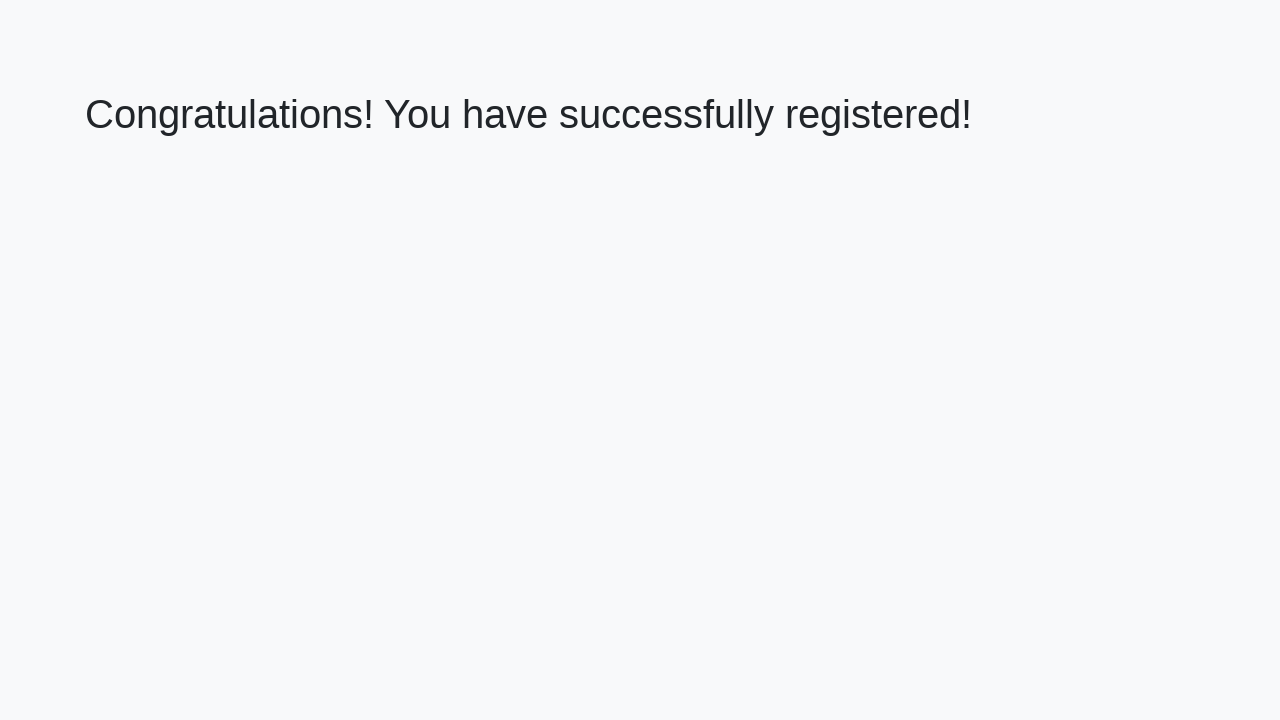